Navigates to GoDaddy homepage and validates that the page loads correctly by checking the title and URL

Starting URL: https://www.godaddy.com/

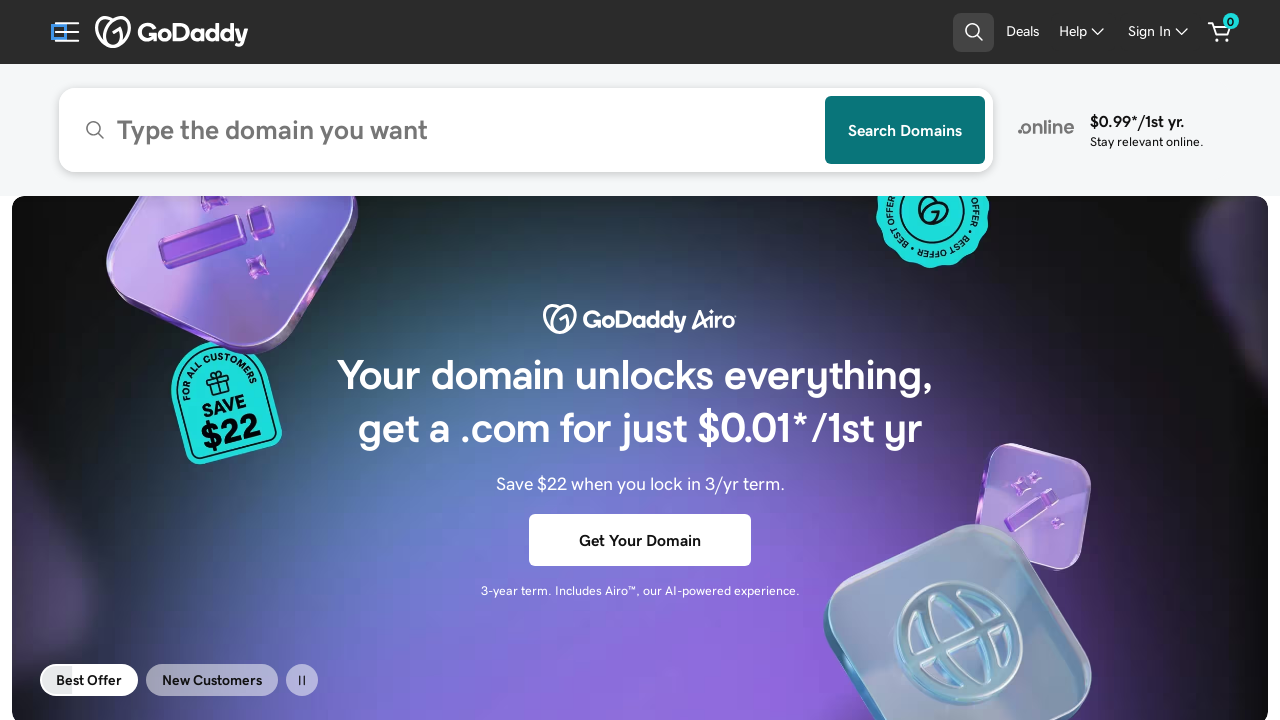

Retrieved current URL from page
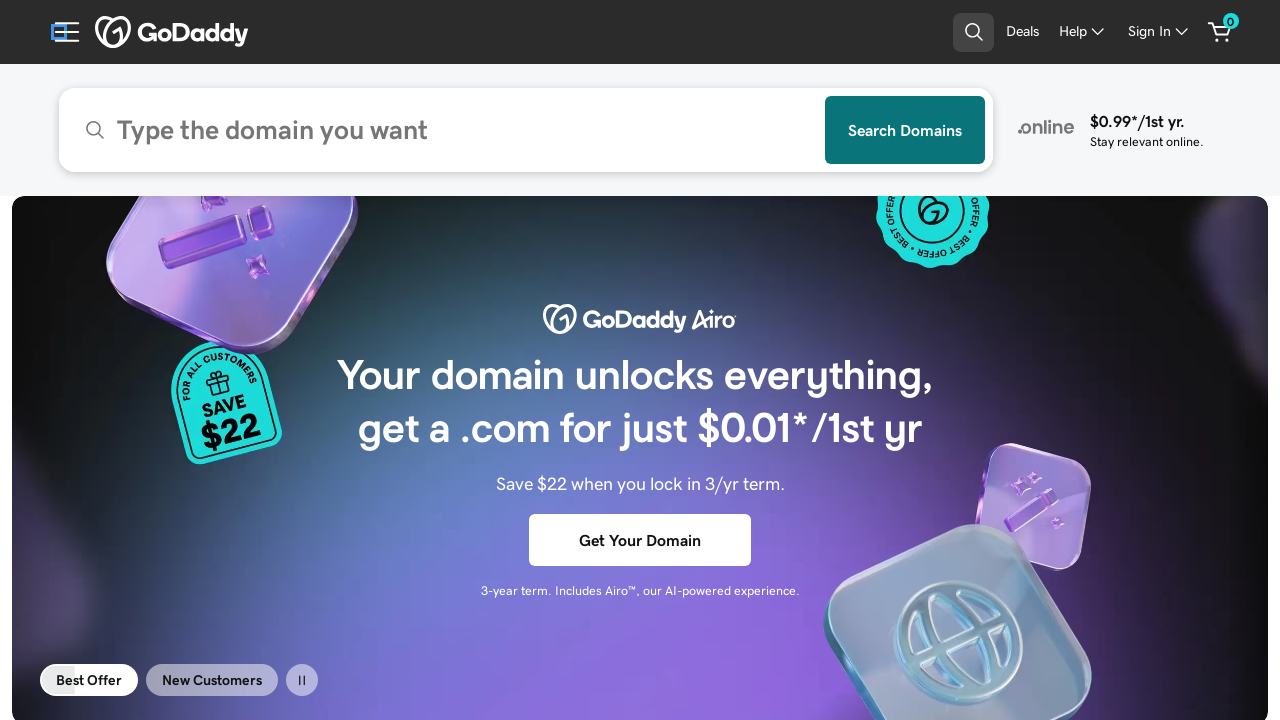

Validated that current URL matches expected GoDaddy homepage URL
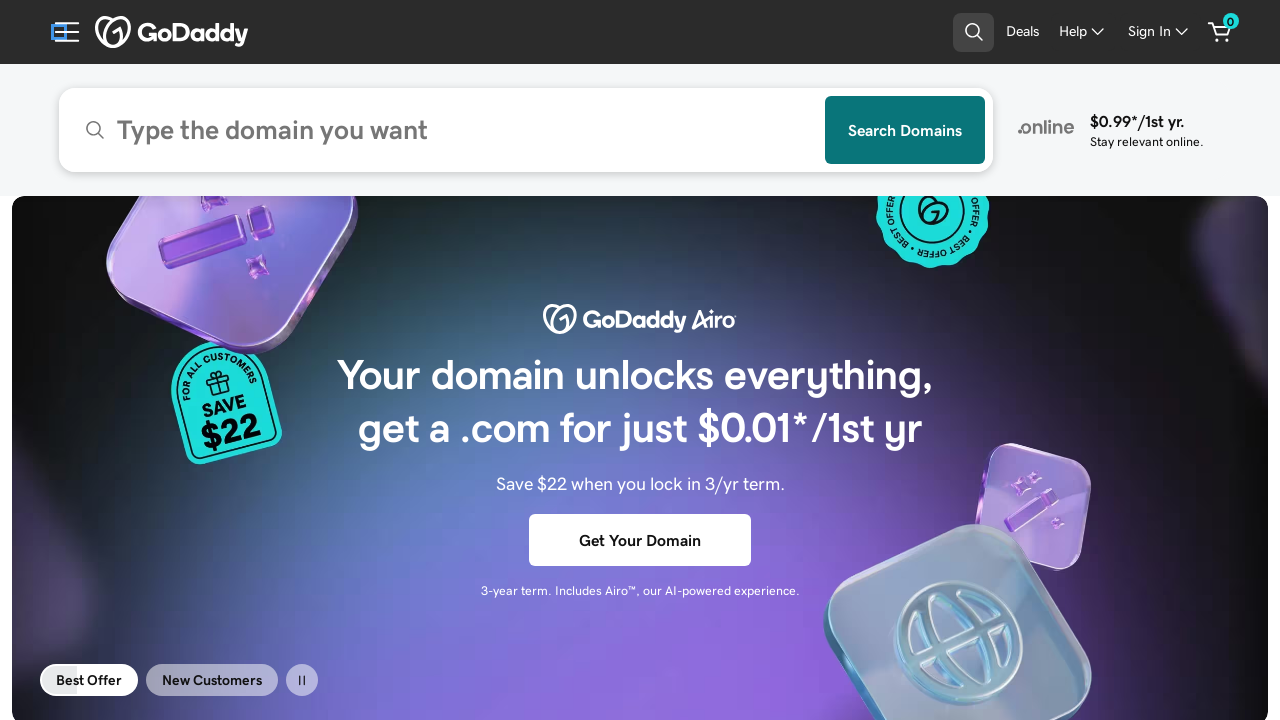

Retrieved page title
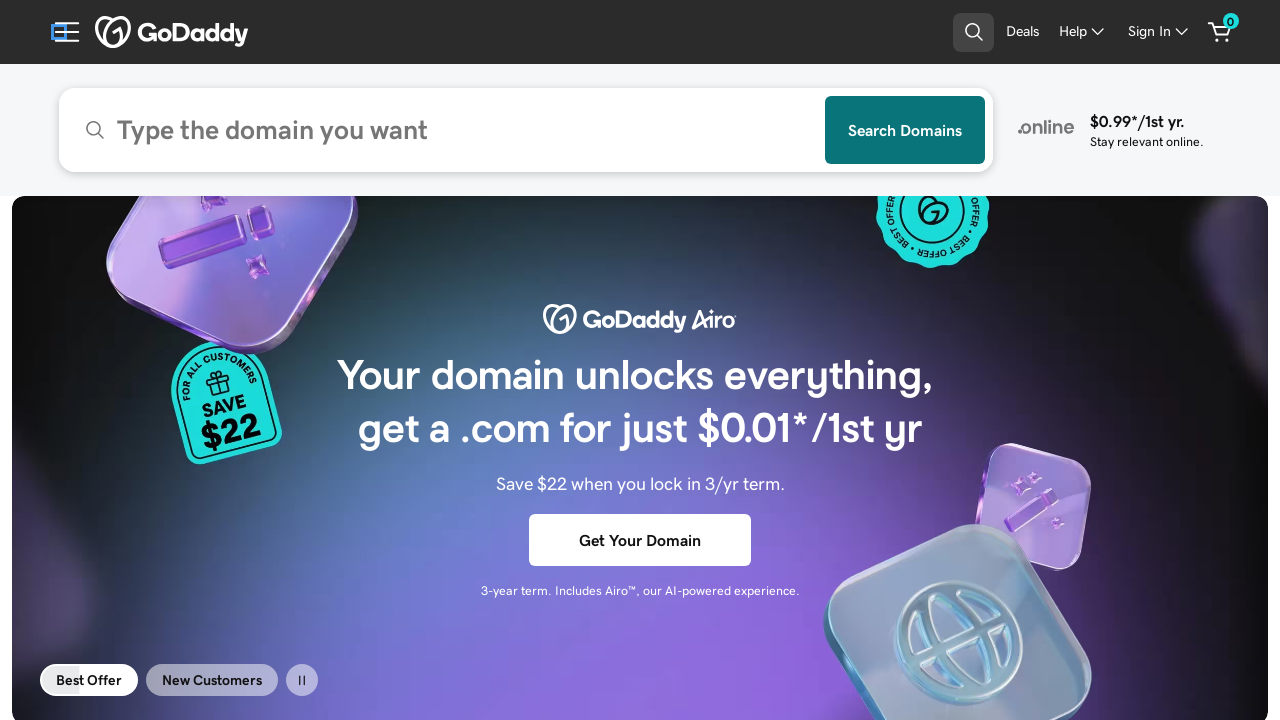

Set expected title for validation
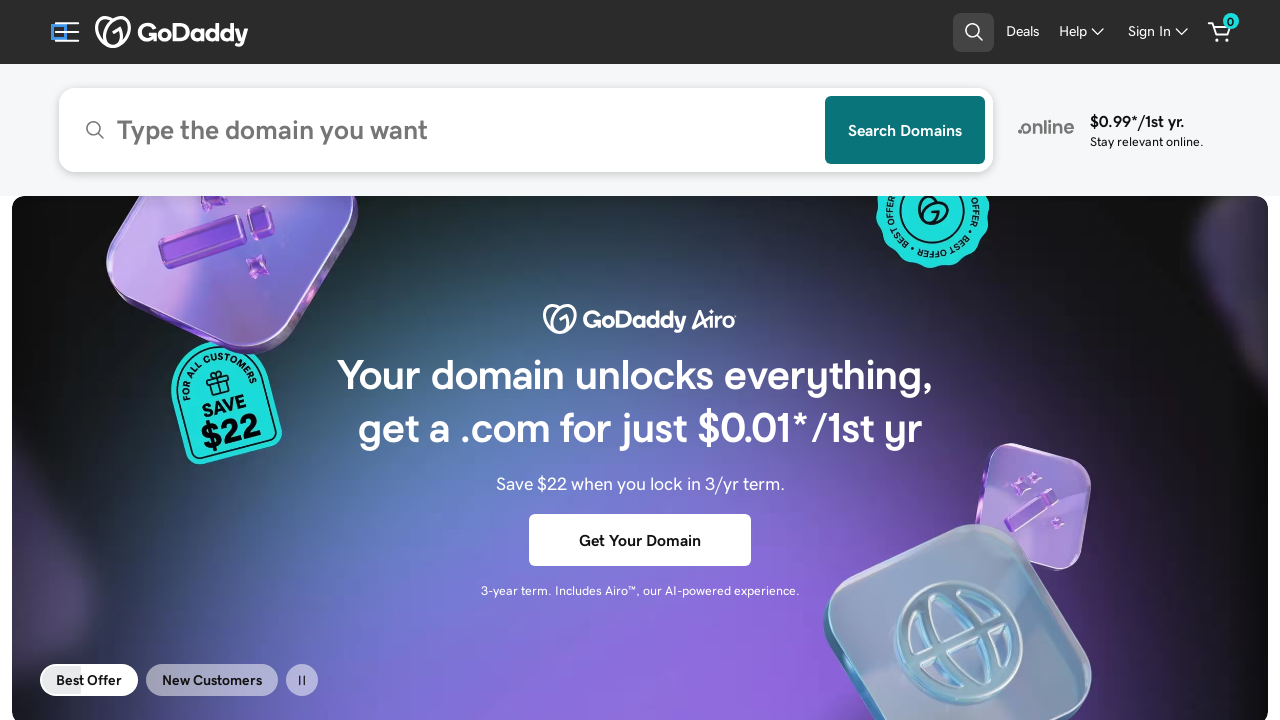

Validated that page title matches expected GoDaddy homepage title
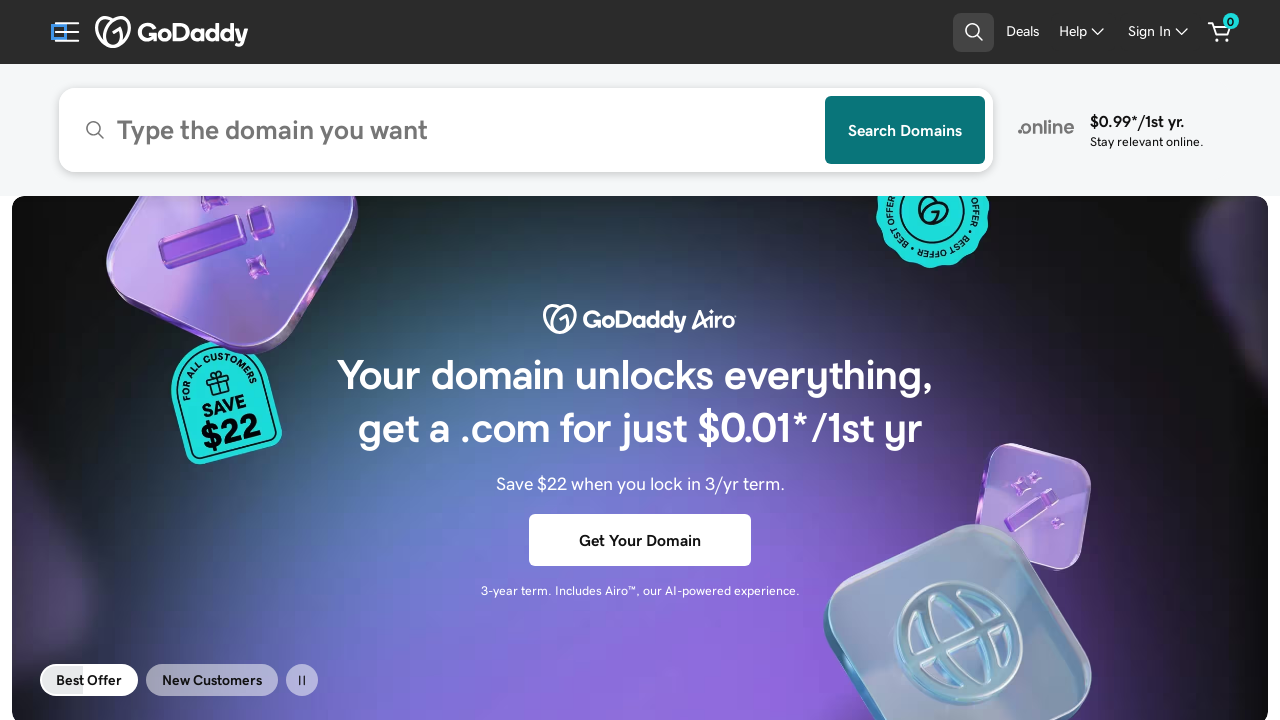

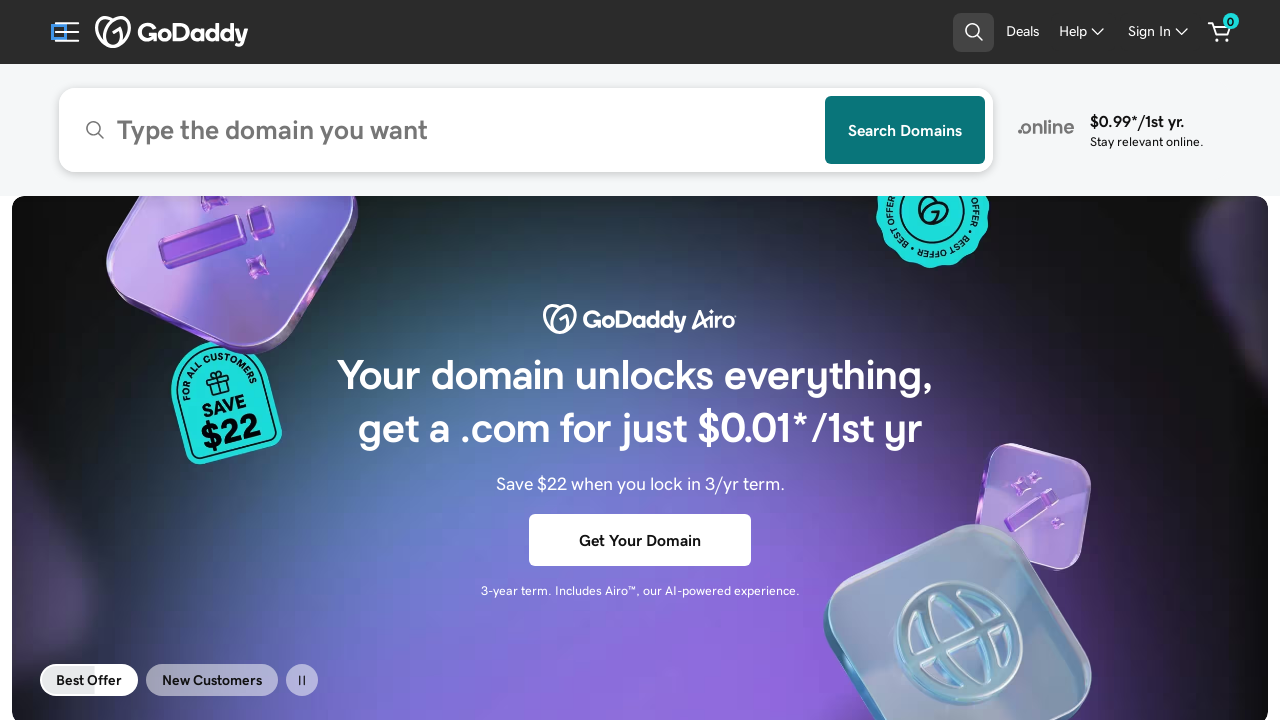